Tests window handling by clicking a link that opens a new window, switching to it, and verifying its title

Starting URL: https://practice.cydeo.com/windows

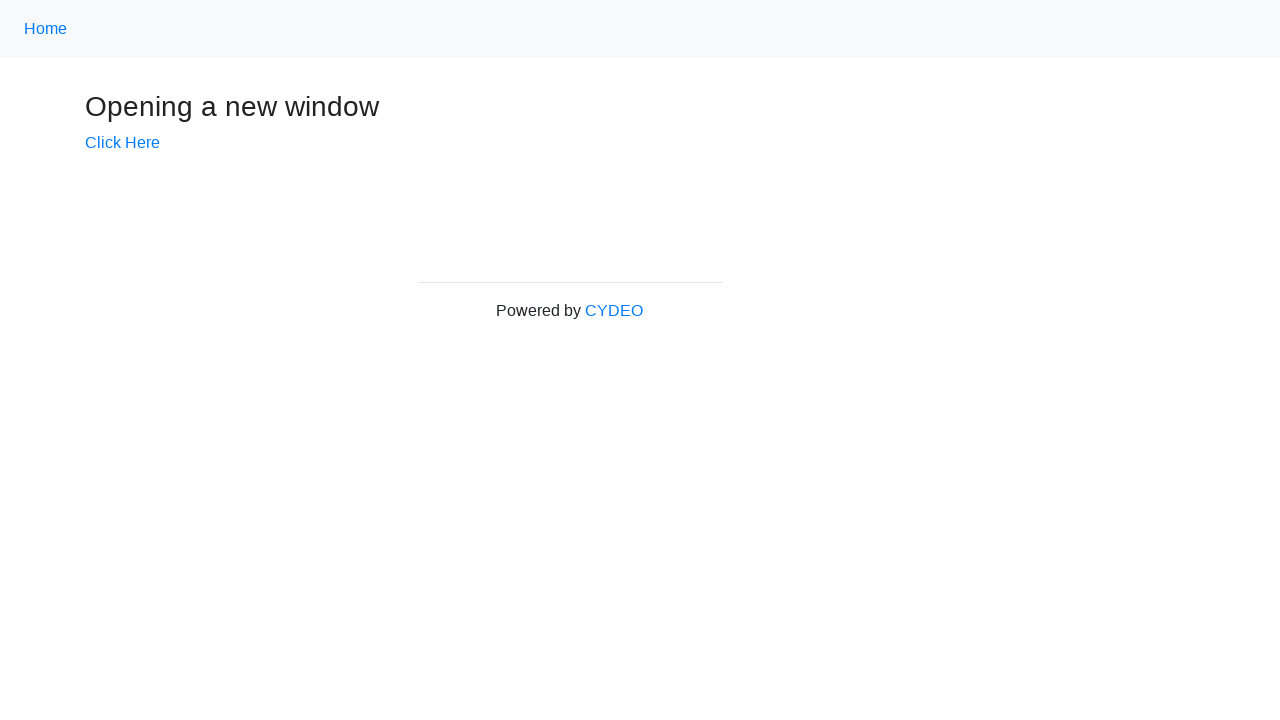

Verified initial page title is 'Windows'
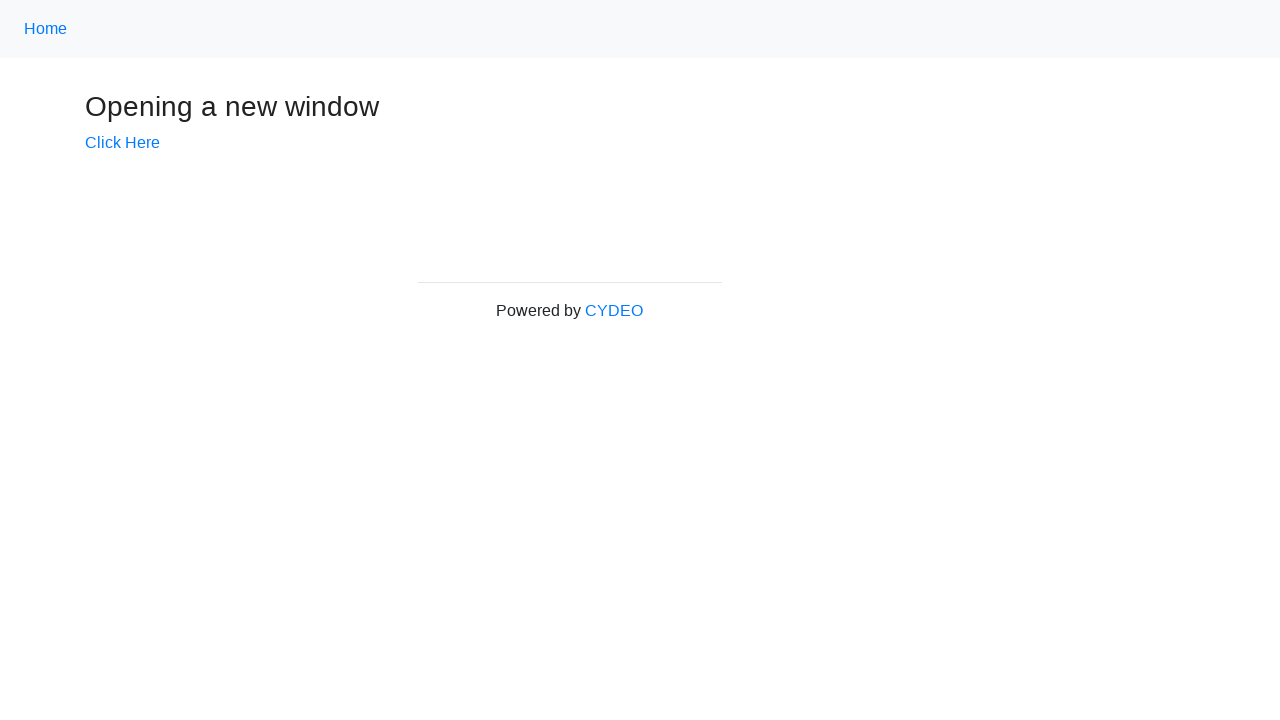

Clicked 'Click Here' link to open new window at (122, 143) on xpath=//a[.='Click Here']
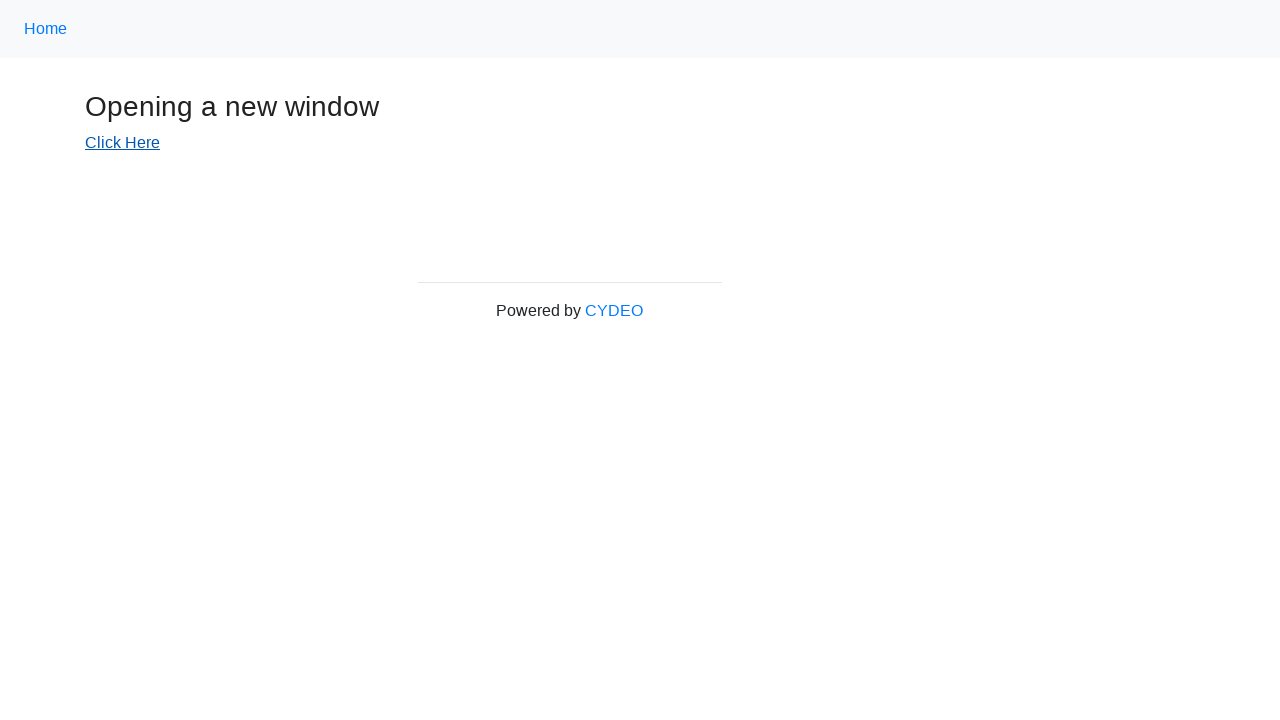

New window loaded and ready
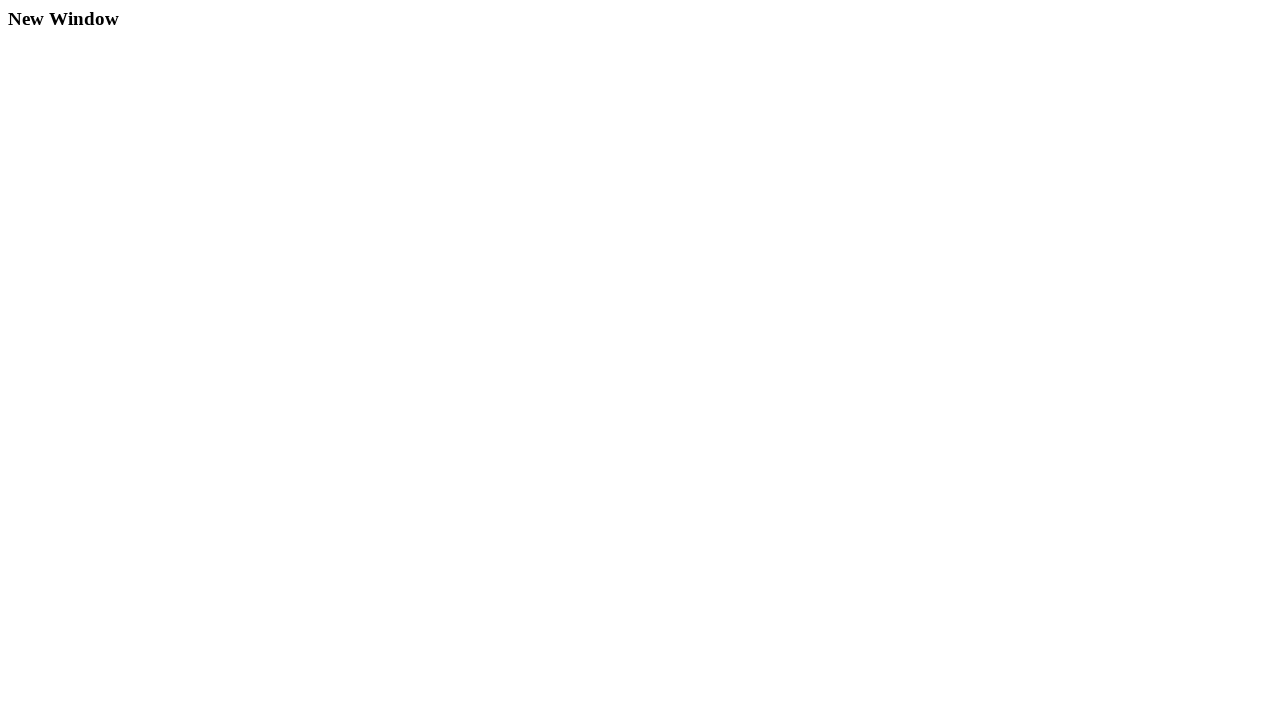

Verified new window title is 'New Window'
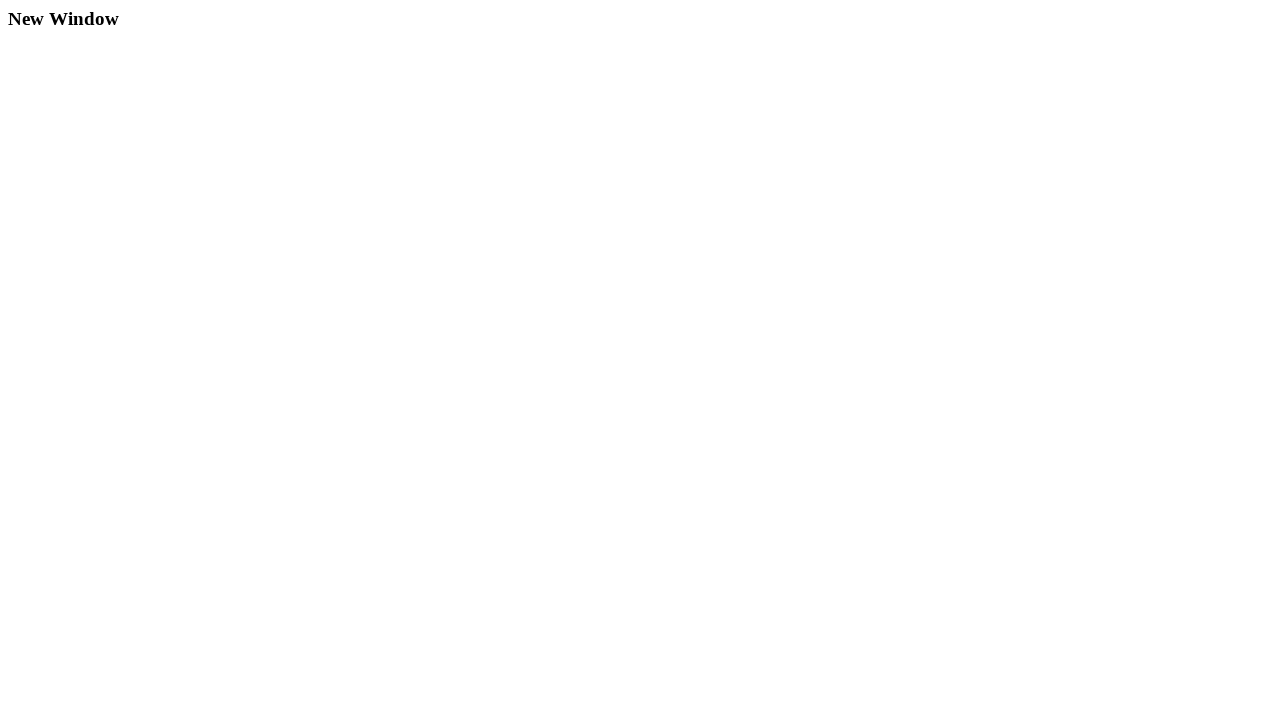

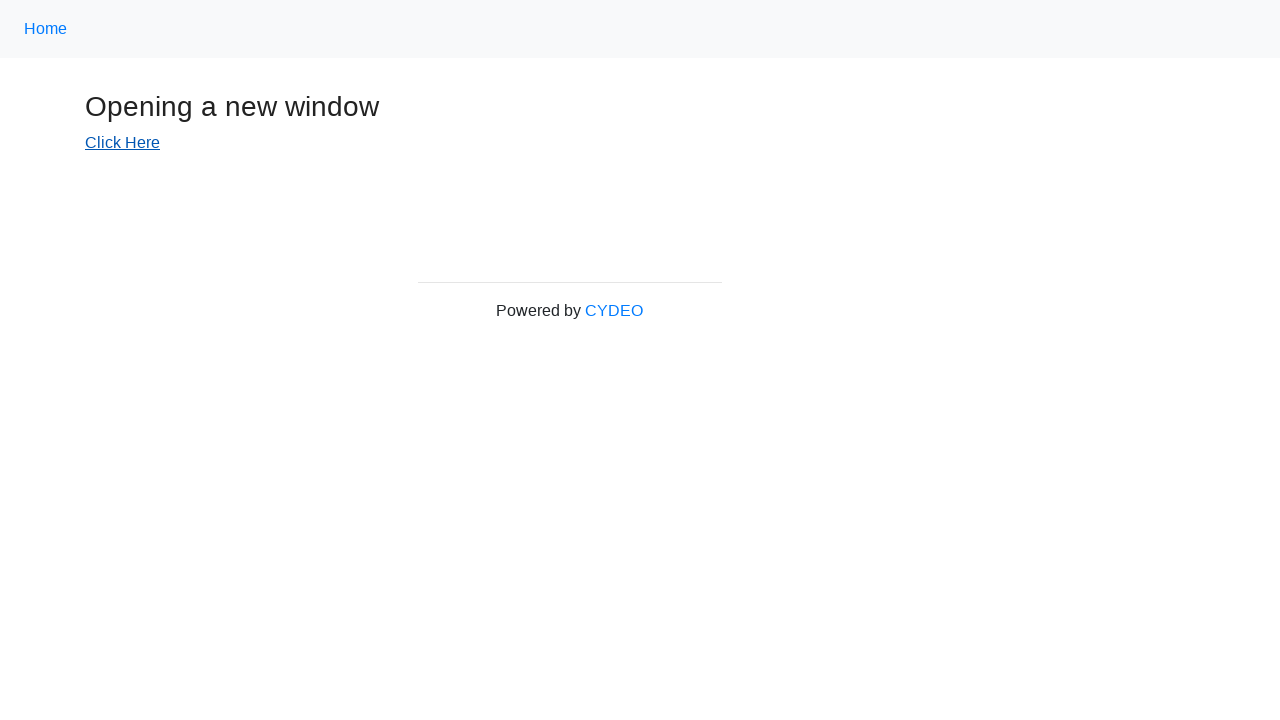